Tests radio button selection by clicking each radio button on the page

Starting URL: https://kristinek.github.io/site/examples/actions

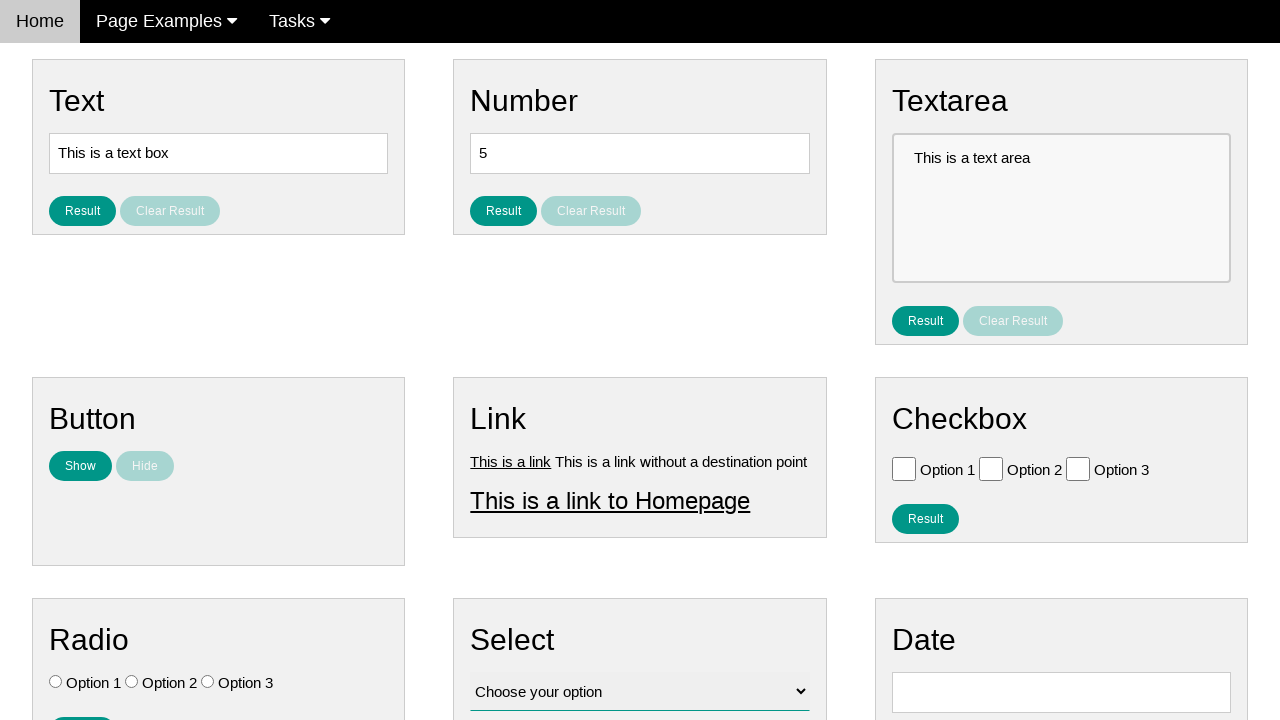

Located all radio buttons on the page
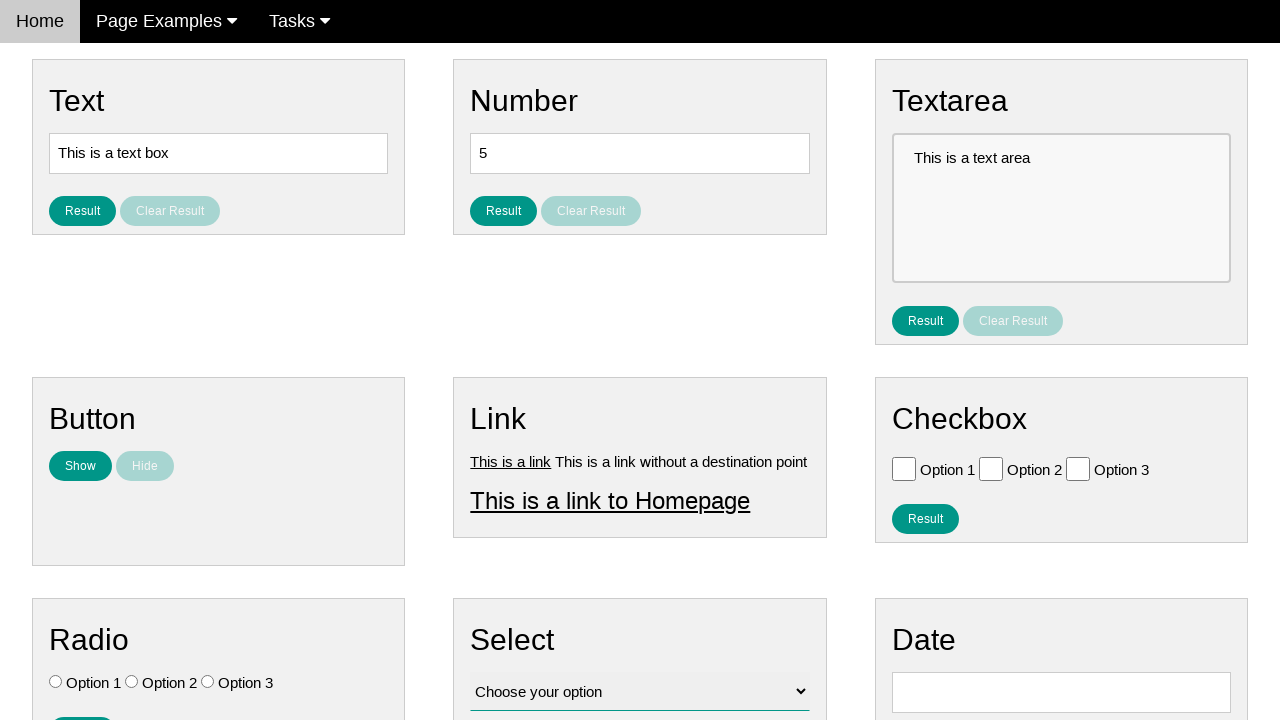

Found 3 radio buttons
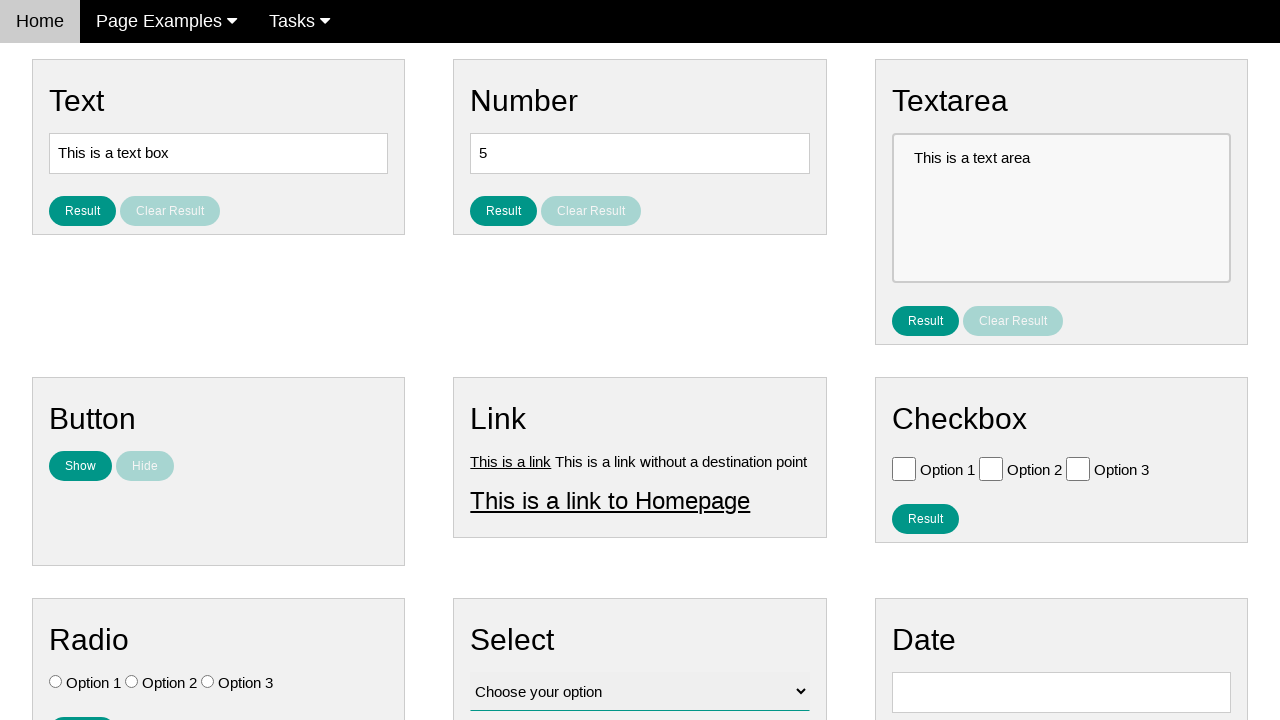

Selected radio button 1
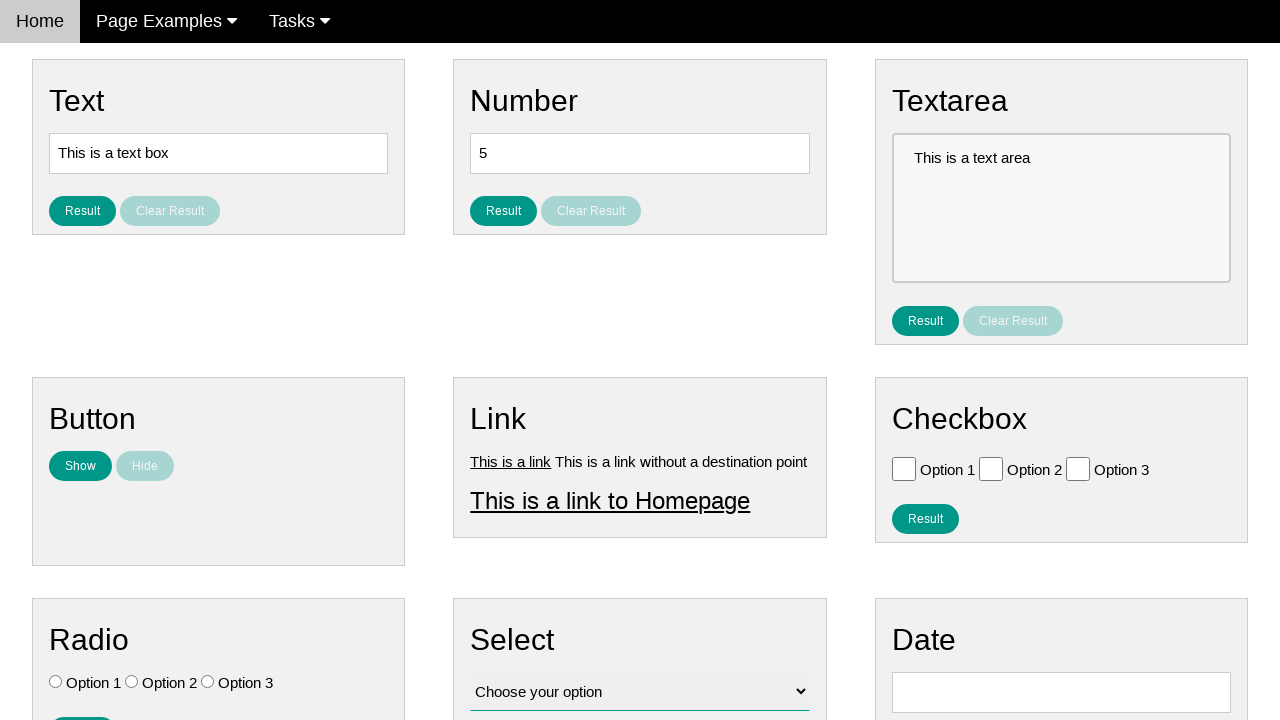

Clicked radio button 1 at (56, 682) on input[type='radio'] >> nth=0
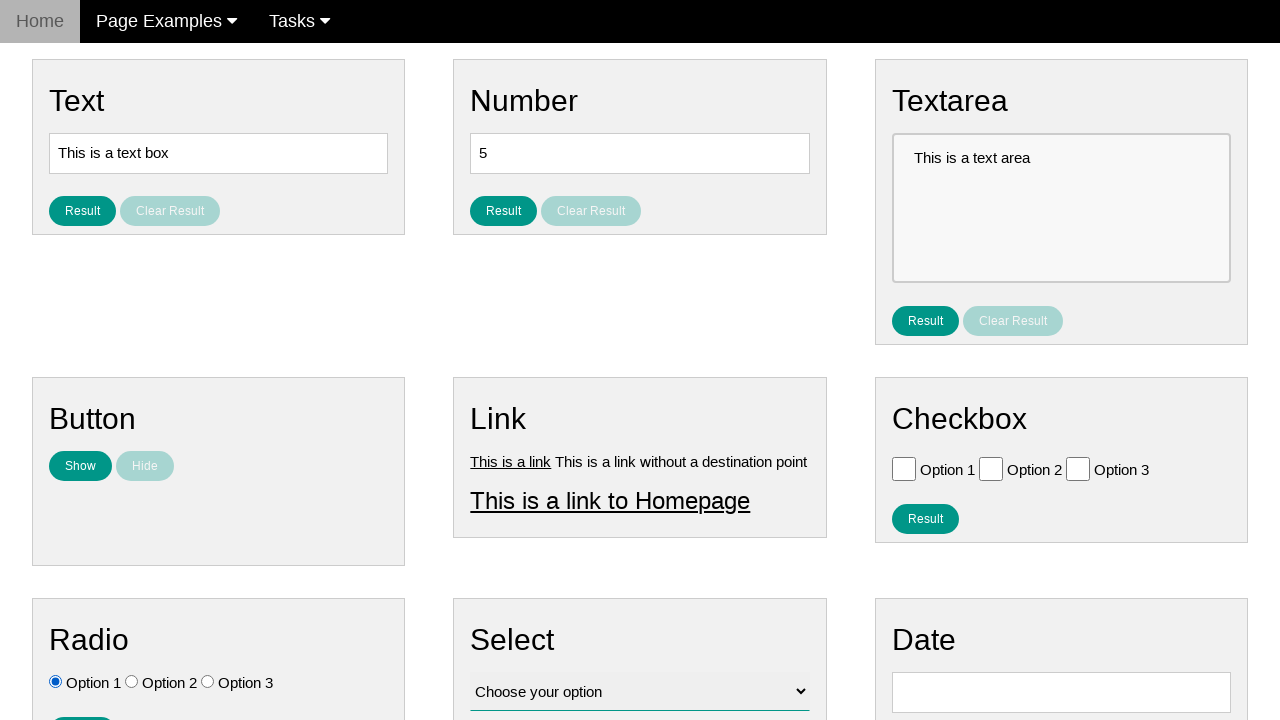

Selected radio button 2
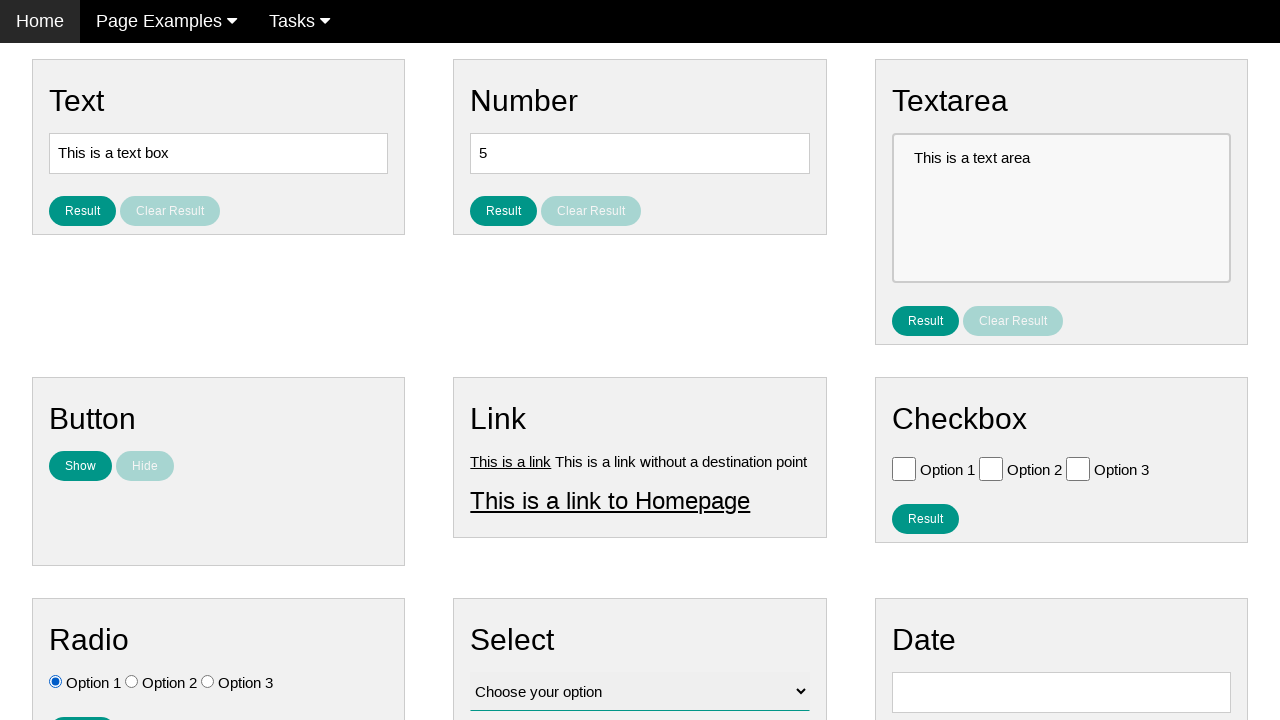

Clicked radio button 2 at (132, 682) on input[type='radio'] >> nth=1
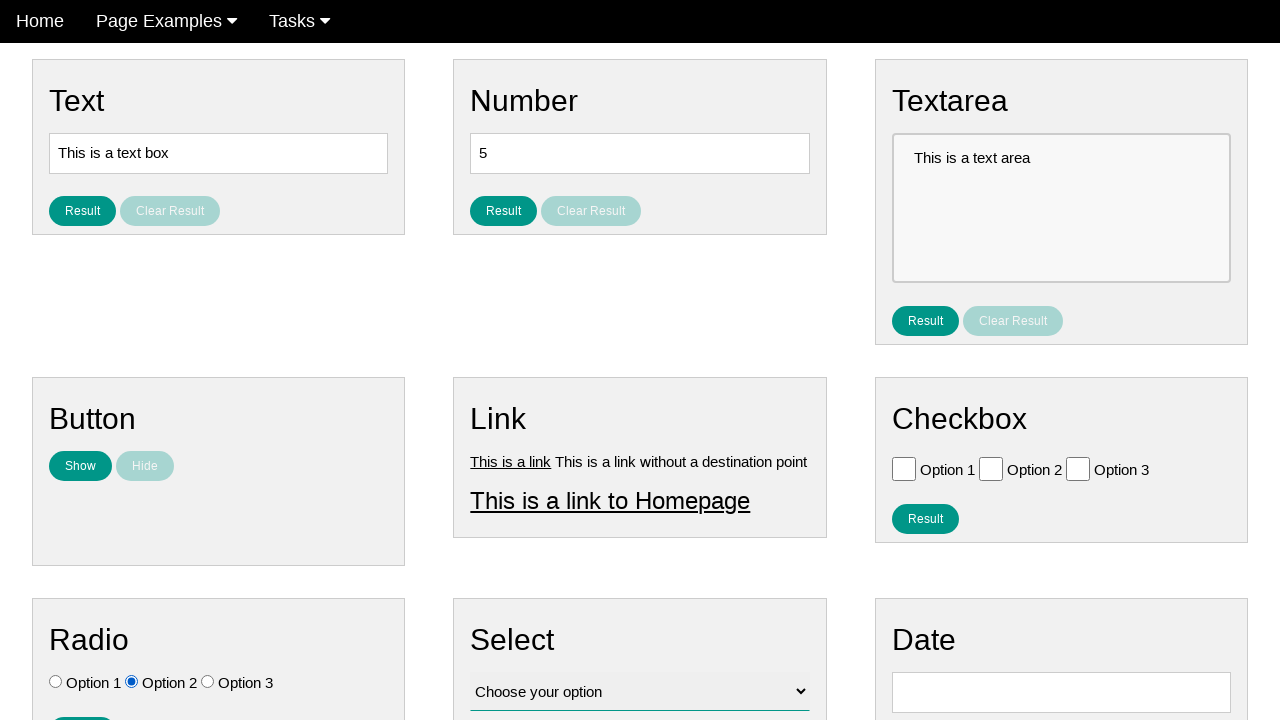

Selected radio button 3
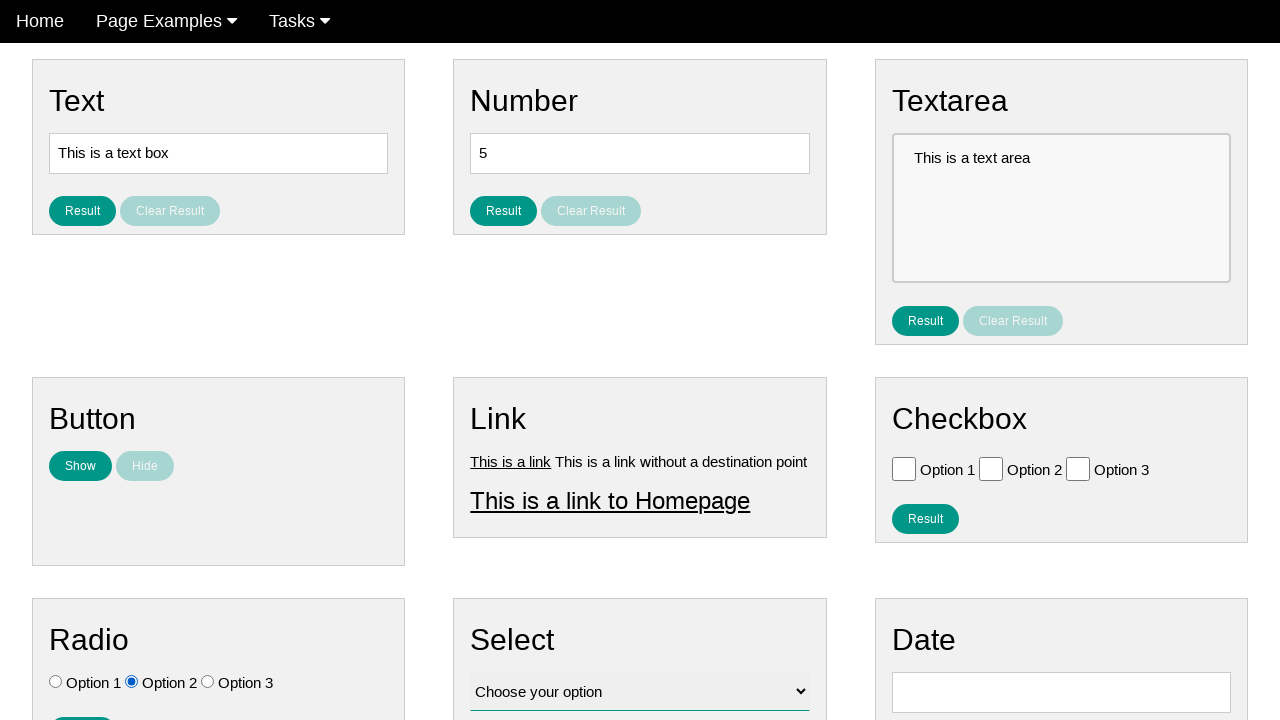

Clicked radio button 3 at (208, 682) on input[type='radio'] >> nth=2
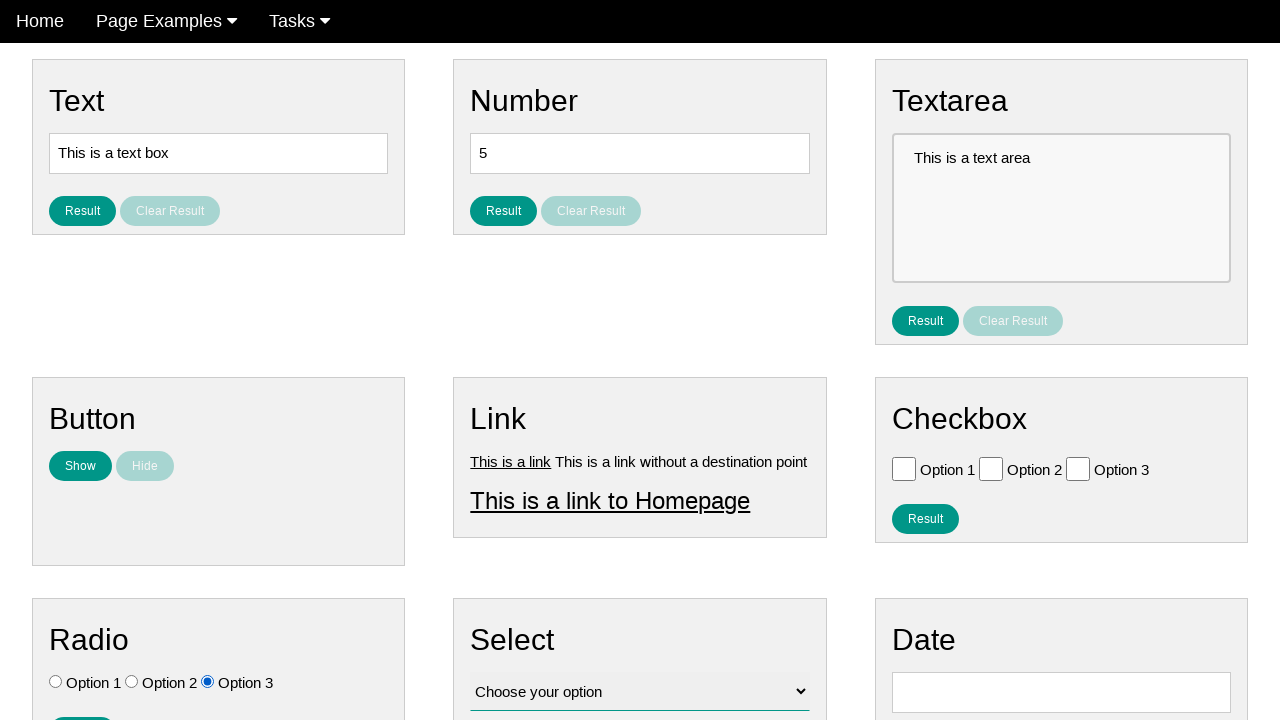

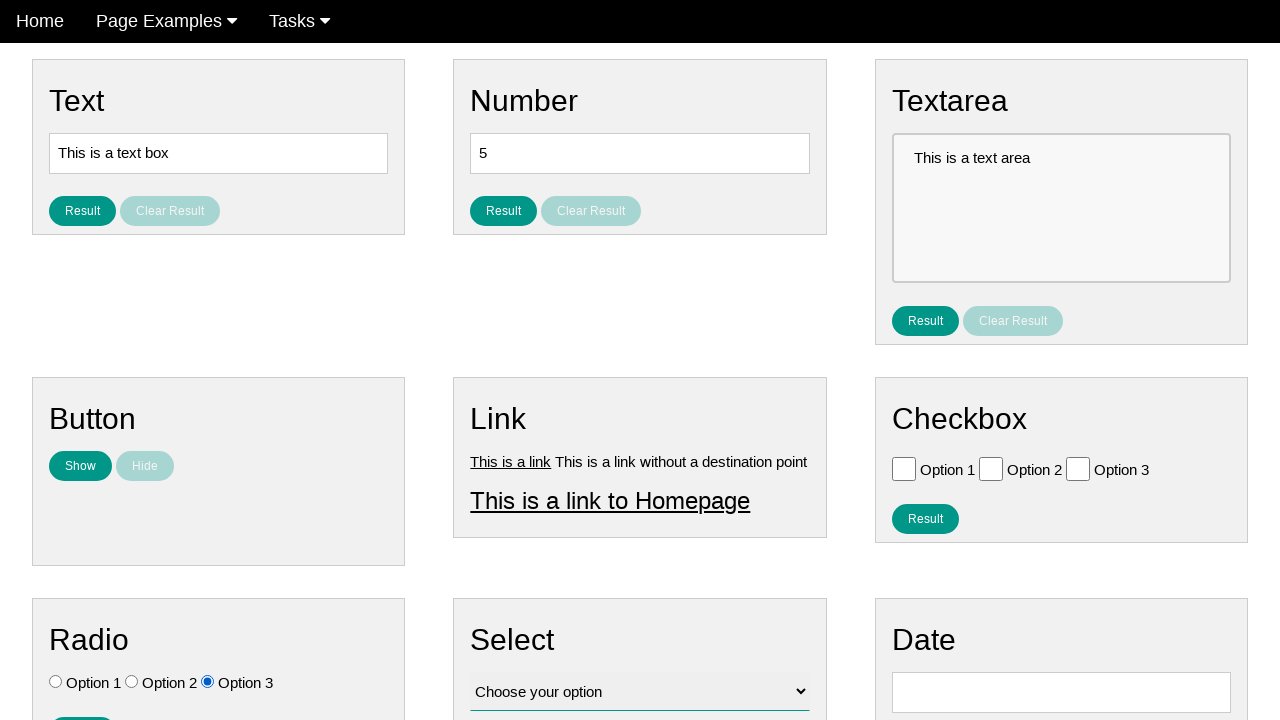